Tests drag and drop functionality on jQuery UI demo page by dragging an element and dropping it onto a target area

Starting URL: http://jqueryui.com/droppable/

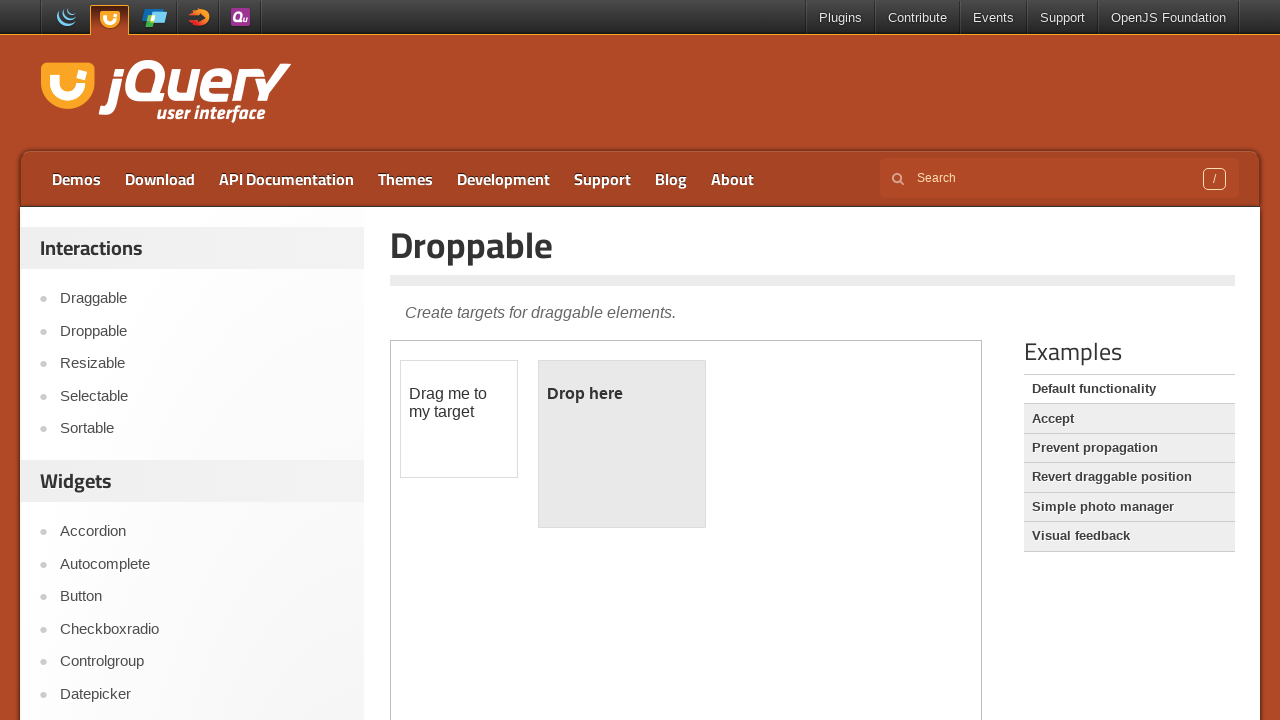

Located and switched to the drag and drop demo iframe
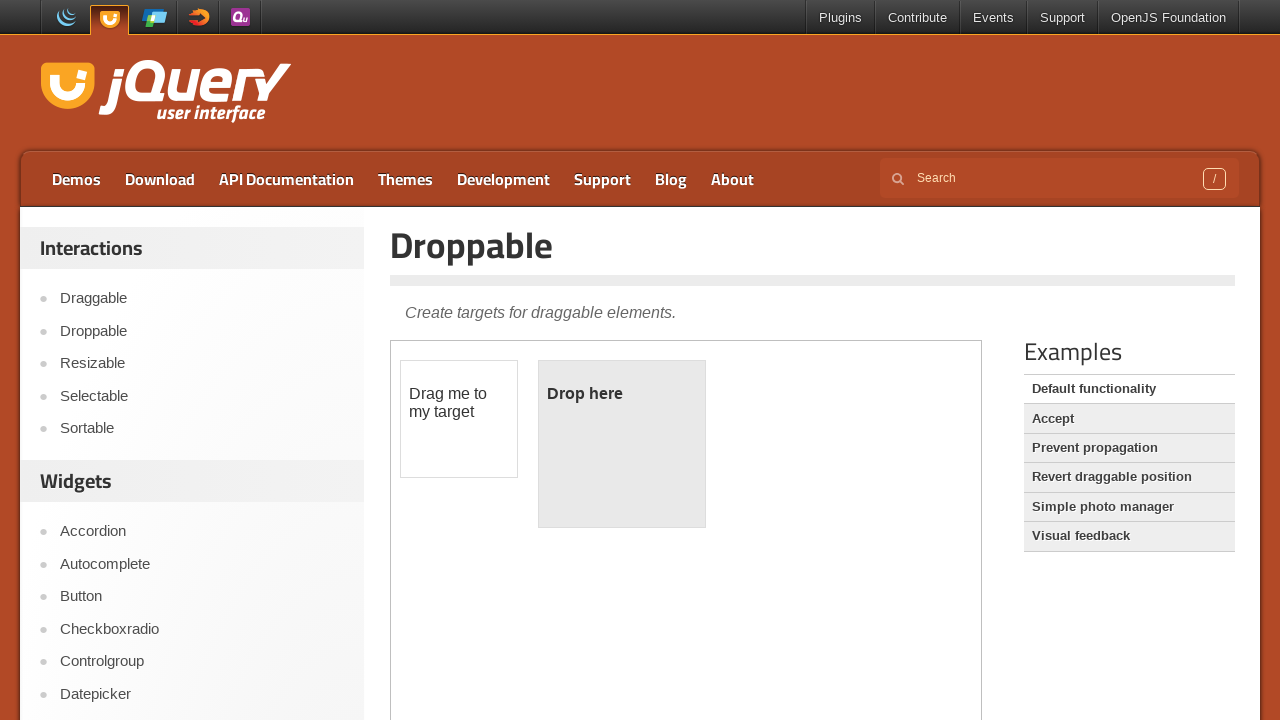

Located the draggable element
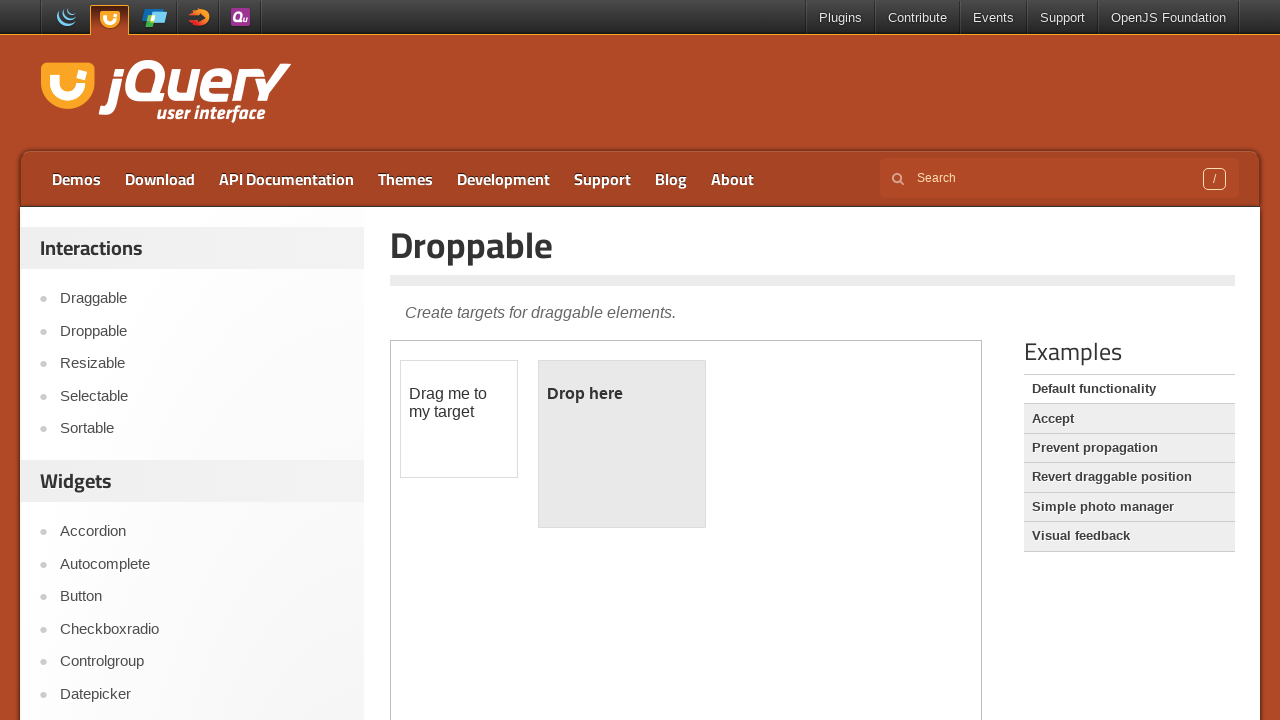

Located the droppable target element
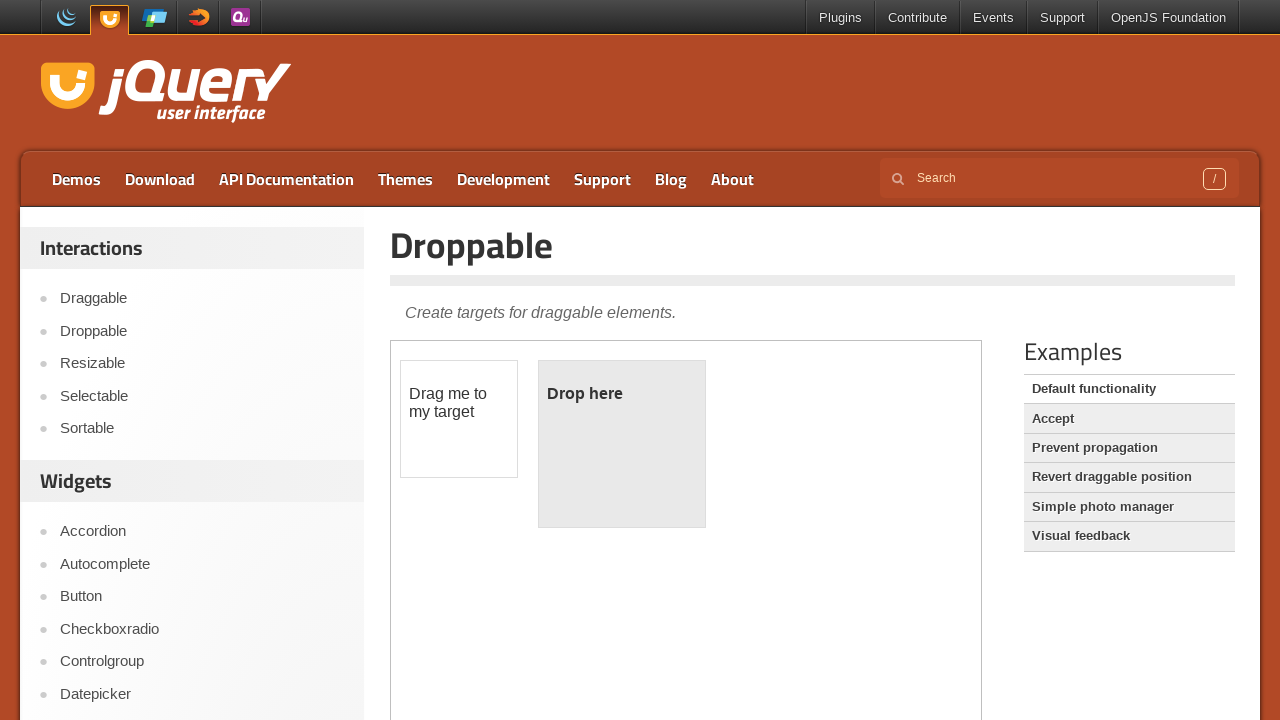

Performed drag and drop action from draggable element to droppable target at (622, 444)
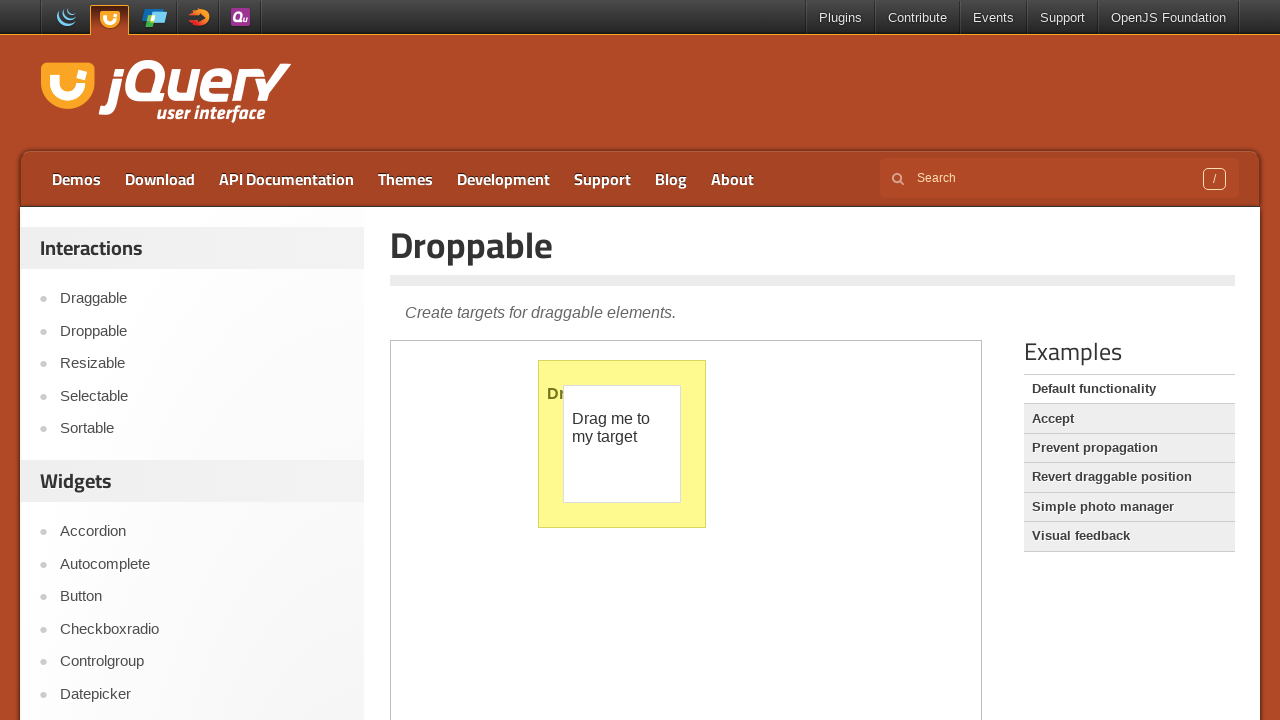

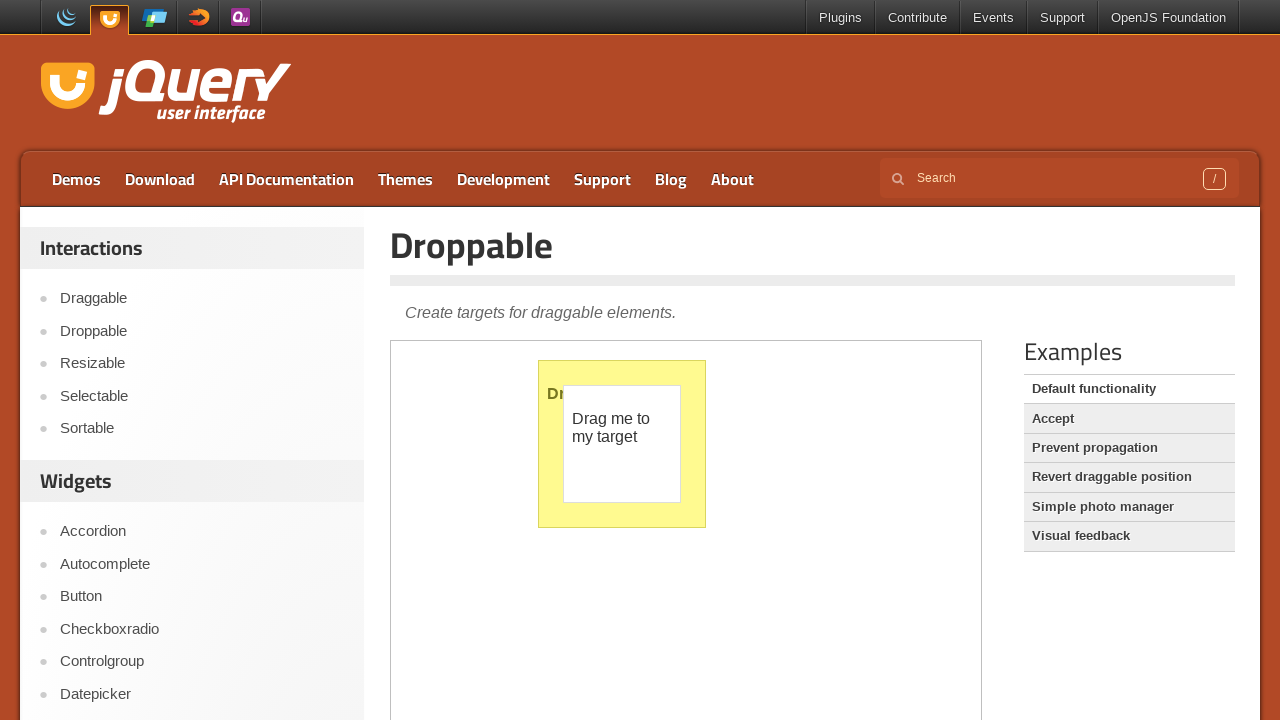